Tests scrolling to the bottom of a page using JavaScript execution

Starting URL: http://toolsqa.com/automation-practice-form/

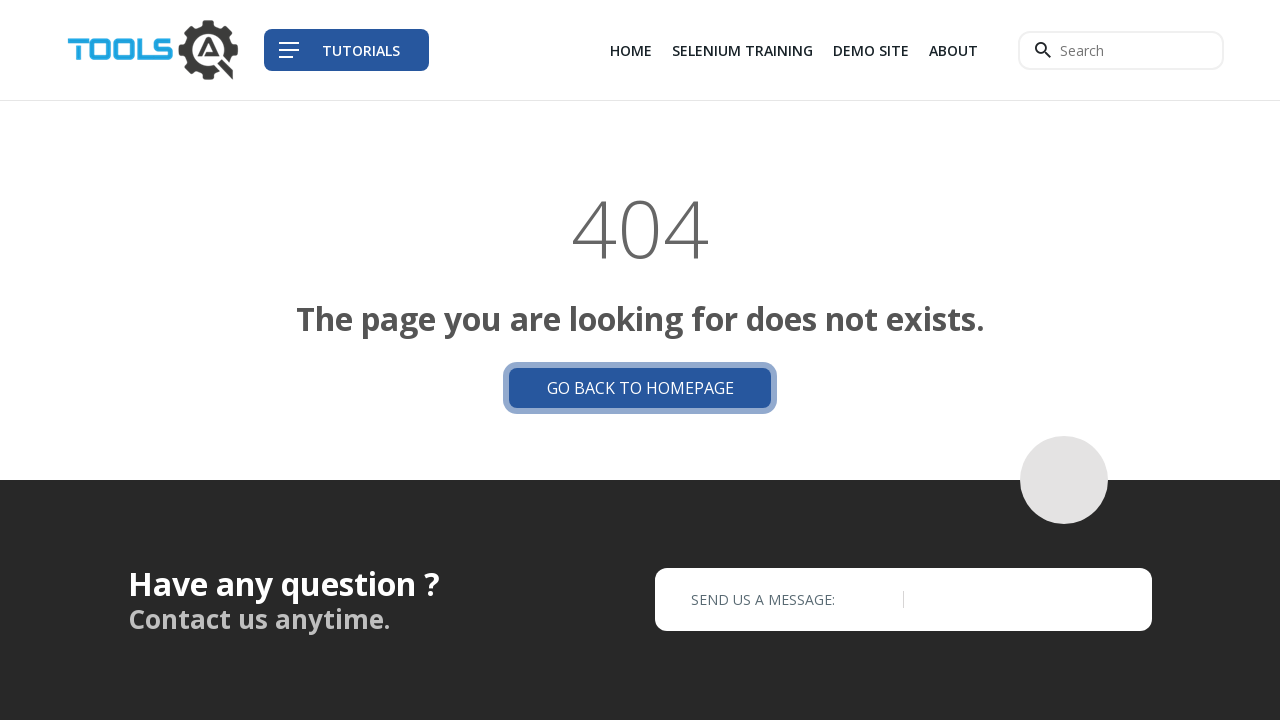

Navigated to automation practice form page
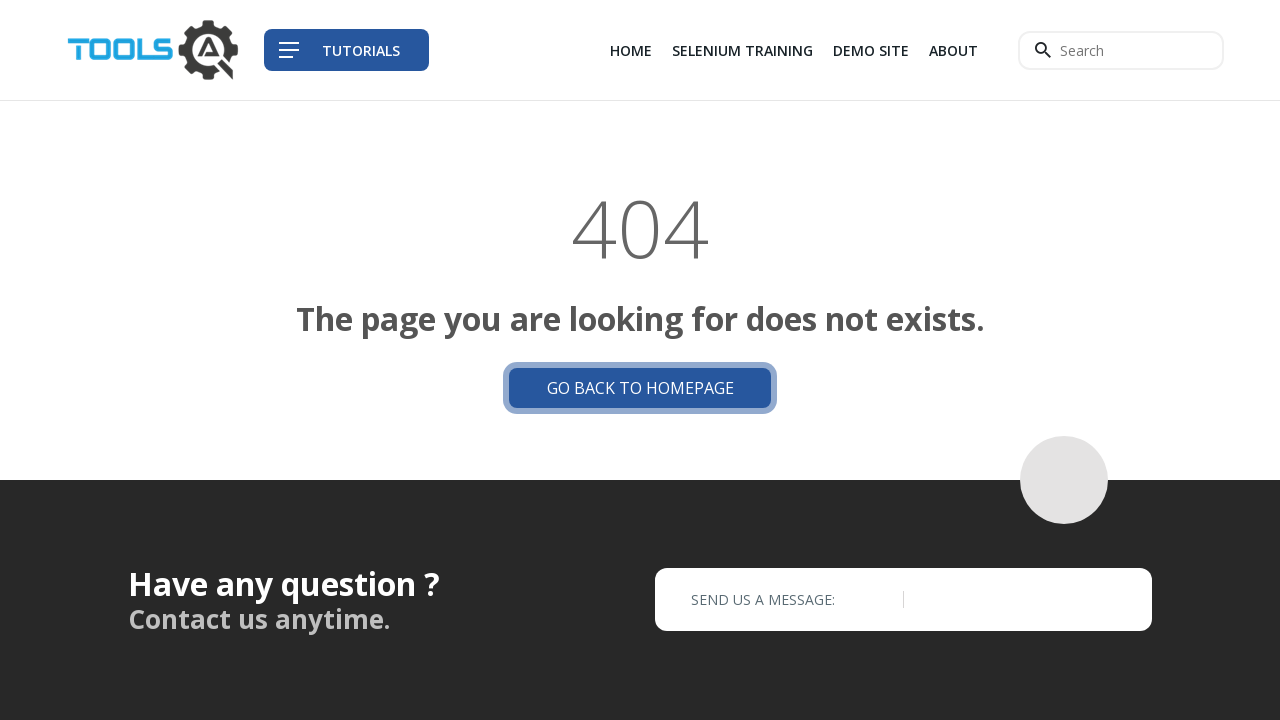

Scrolled to bottom of page using JavaScript execution
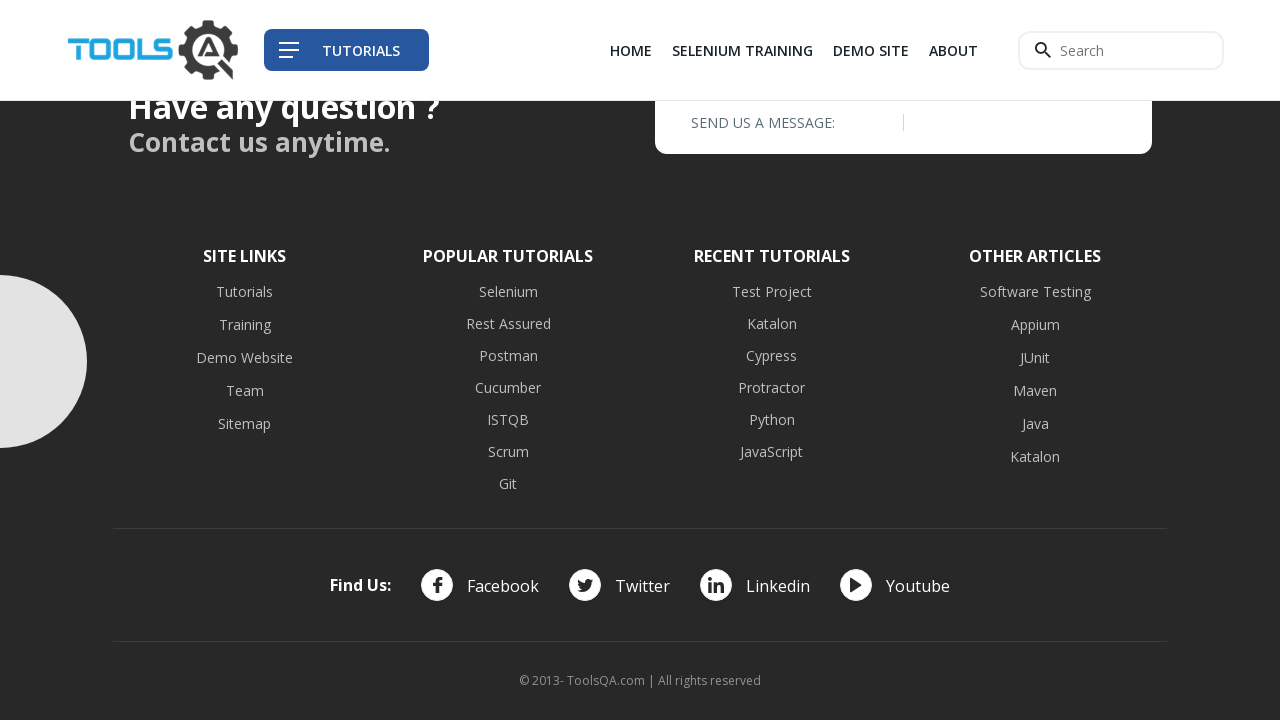

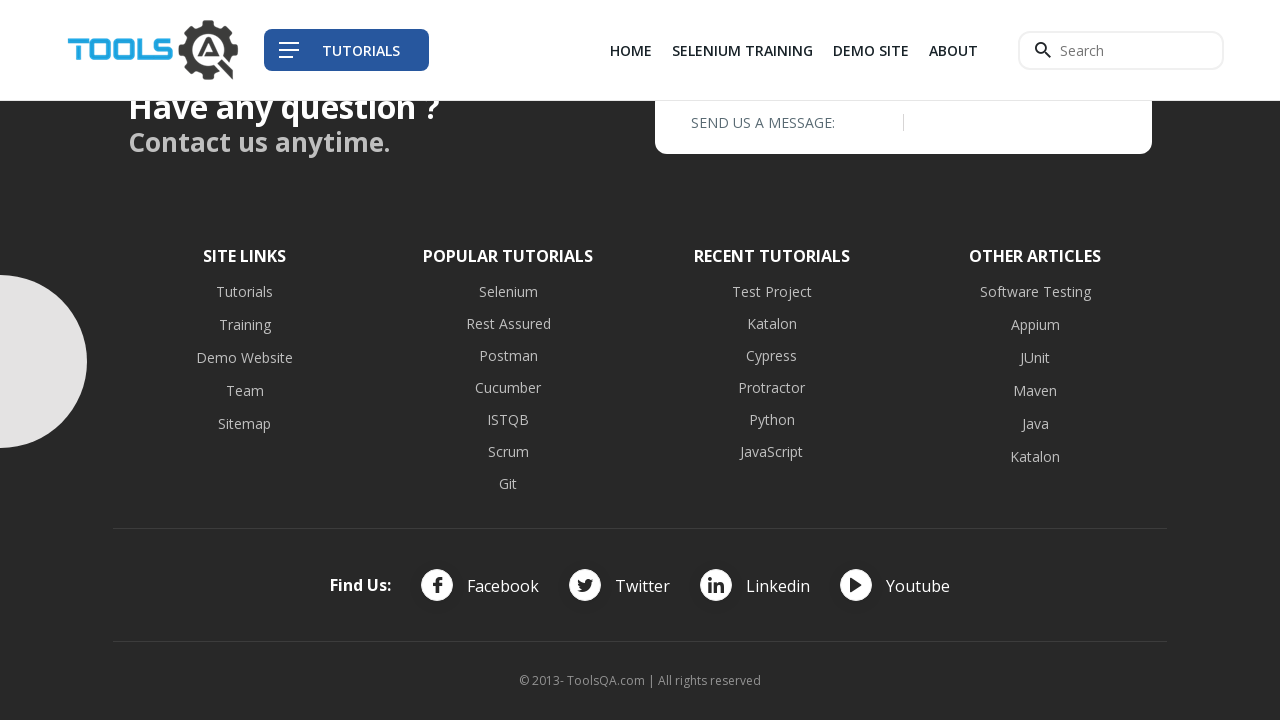